Tests that new todo items are appended to the bottom of the list and the counter shows the correct count.

Starting URL: https://demo.playwright.dev/todomvc

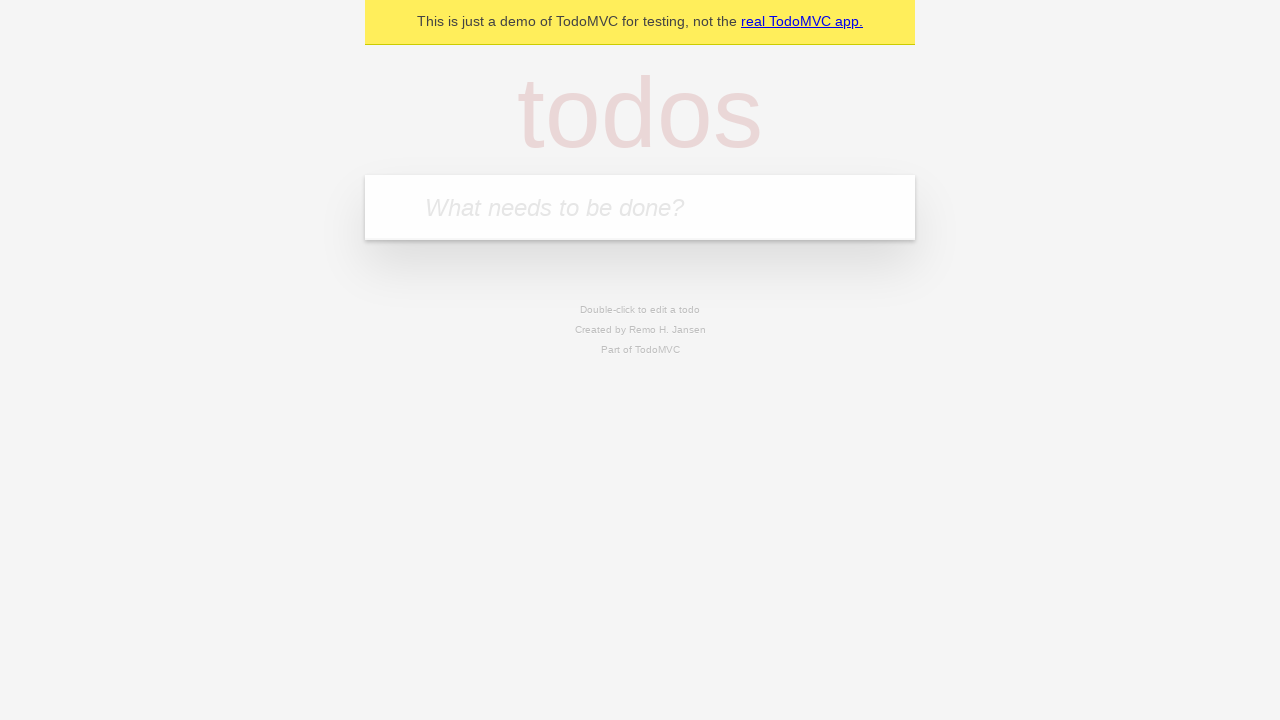

Filled todo input with 'buy some cheese' on internal:attr=[placeholder="What needs to be done?"i]
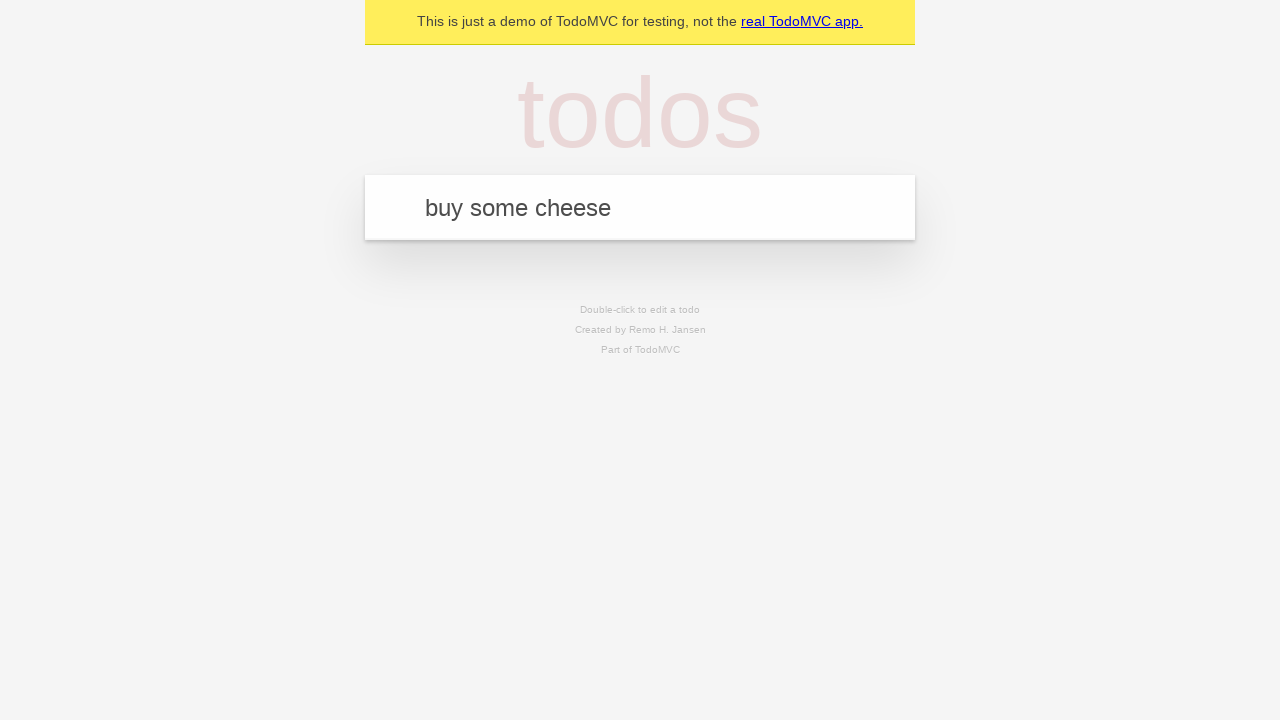

Pressed Enter to add first todo item on internal:attr=[placeholder="What needs to be done?"i]
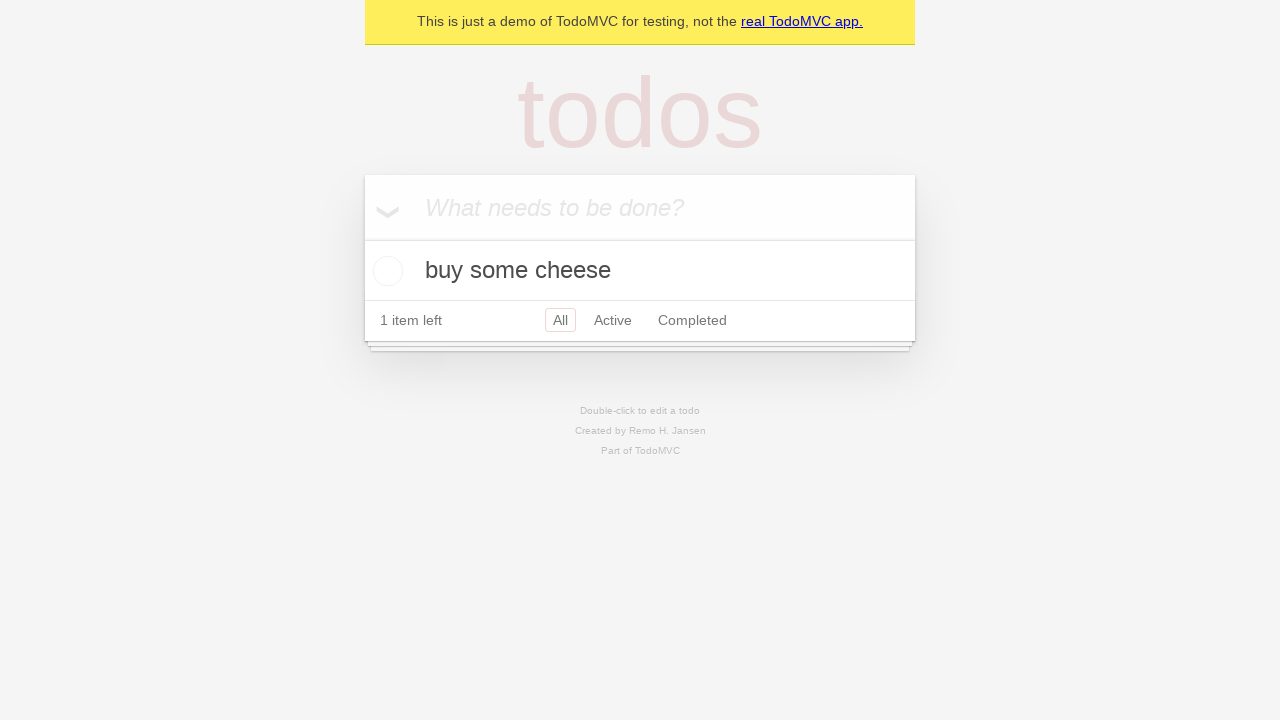

Filled todo input with 'feed the cat' on internal:attr=[placeholder="What needs to be done?"i]
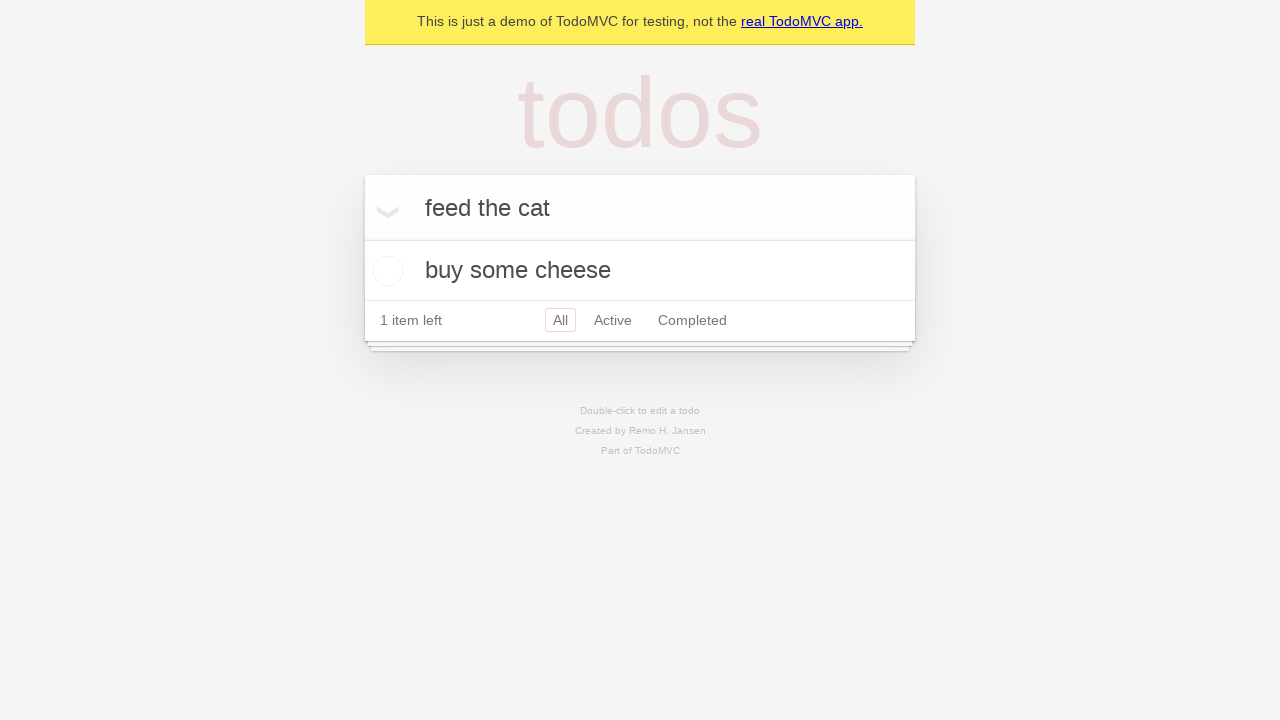

Pressed Enter to add second todo item on internal:attr=[placeholder="What needs to be done?"i]
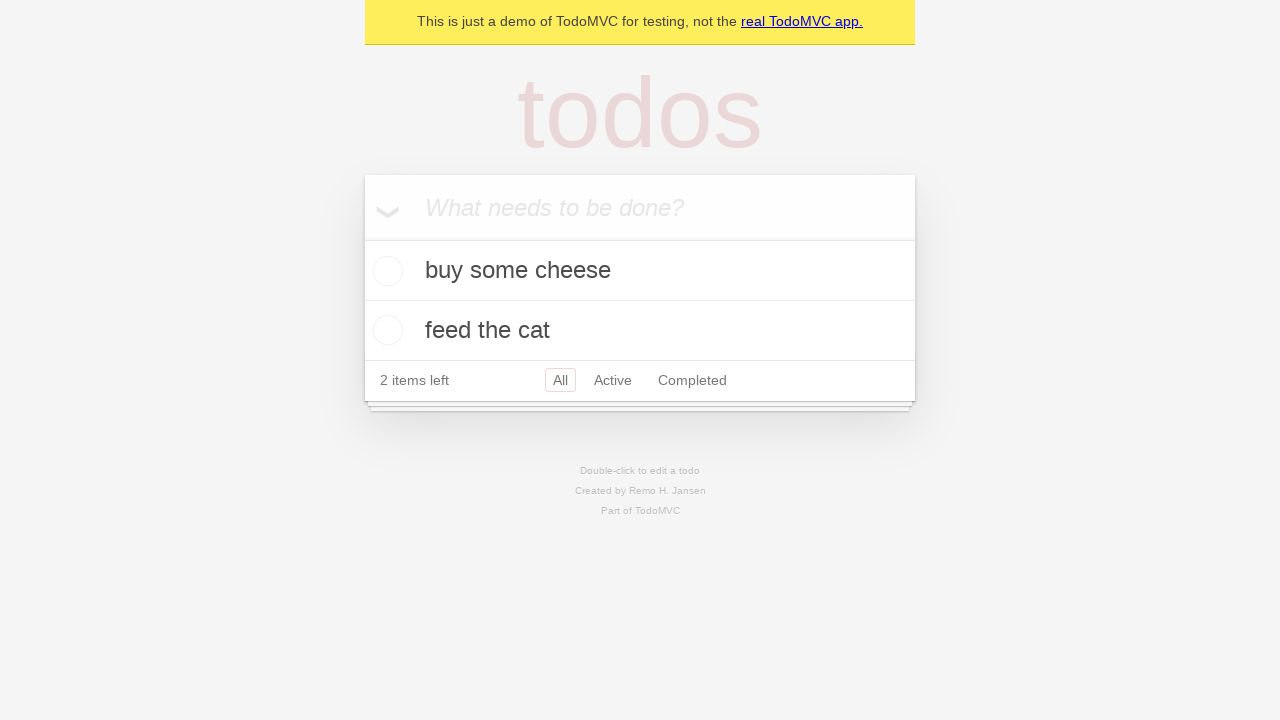

Filled todo input with 'book a doctors appointment' on internal:attr=[placeholder="What needs to be done?"i]
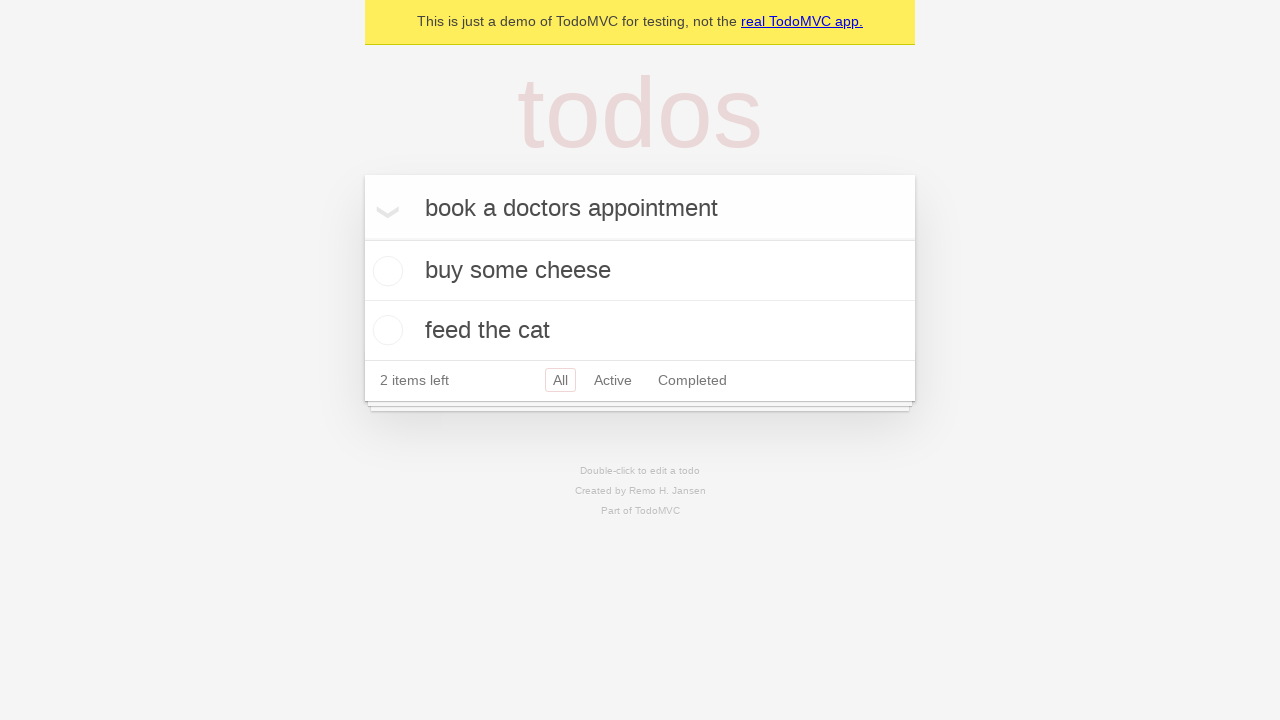

Pressed Enter to add third todo item on internal:attr=[placeholder="What needs to be done?"i]
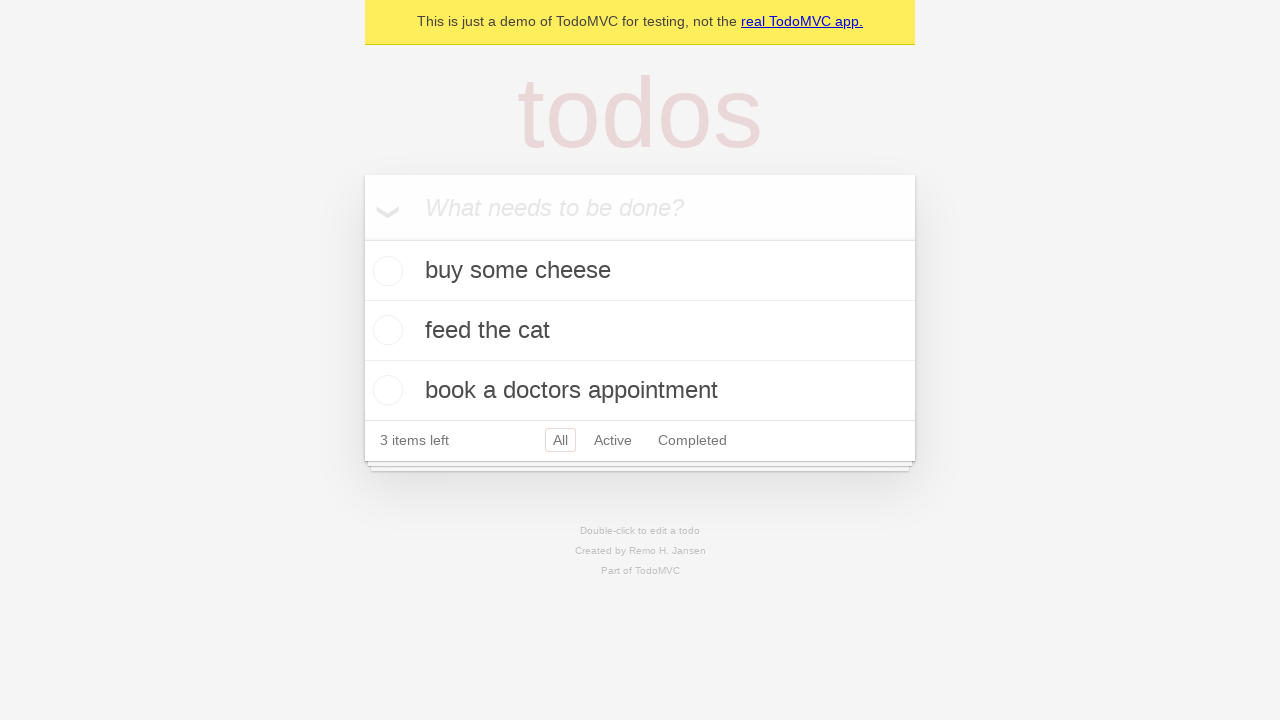

Verified all 3 todo items are rendered in the DOM
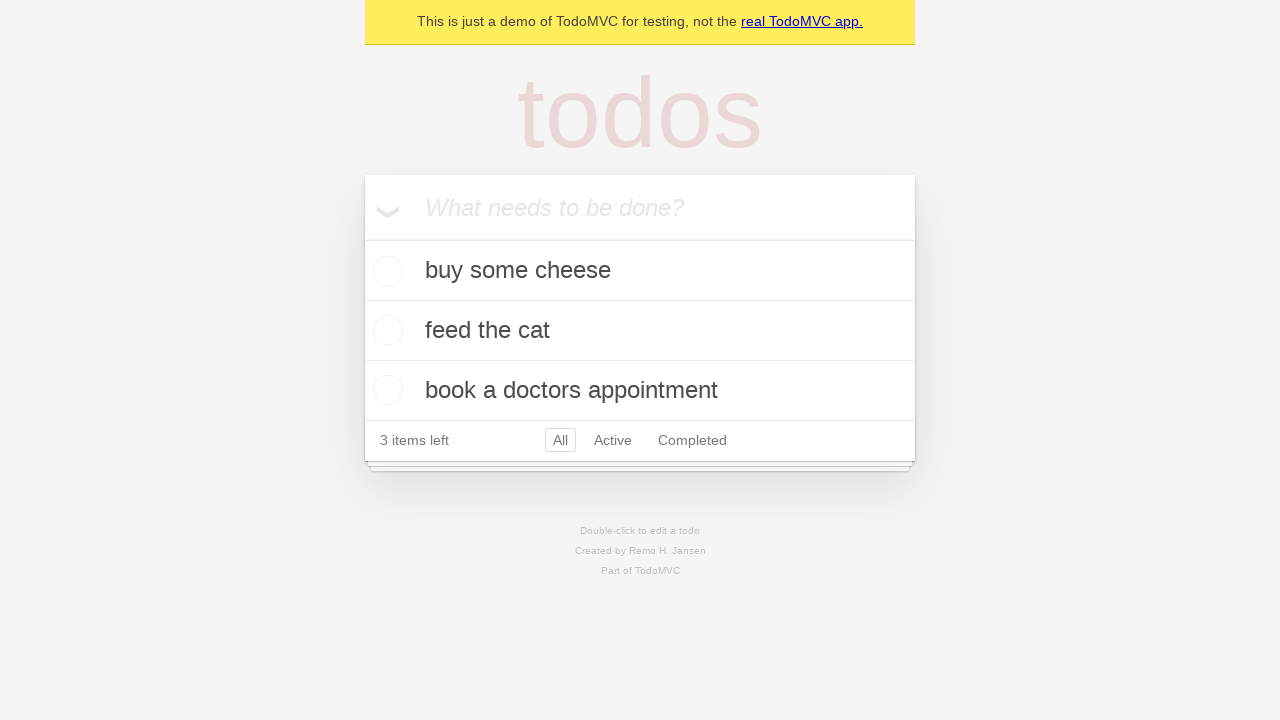

Verified counter displays '3 items left'
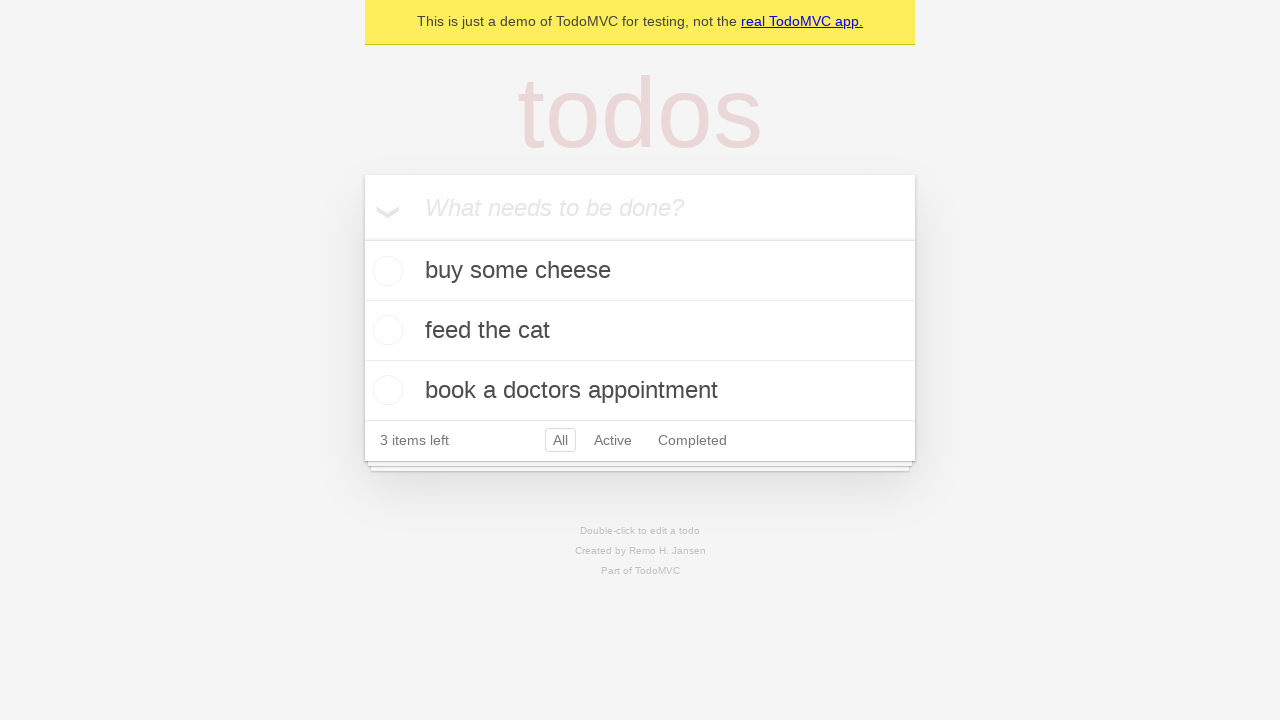

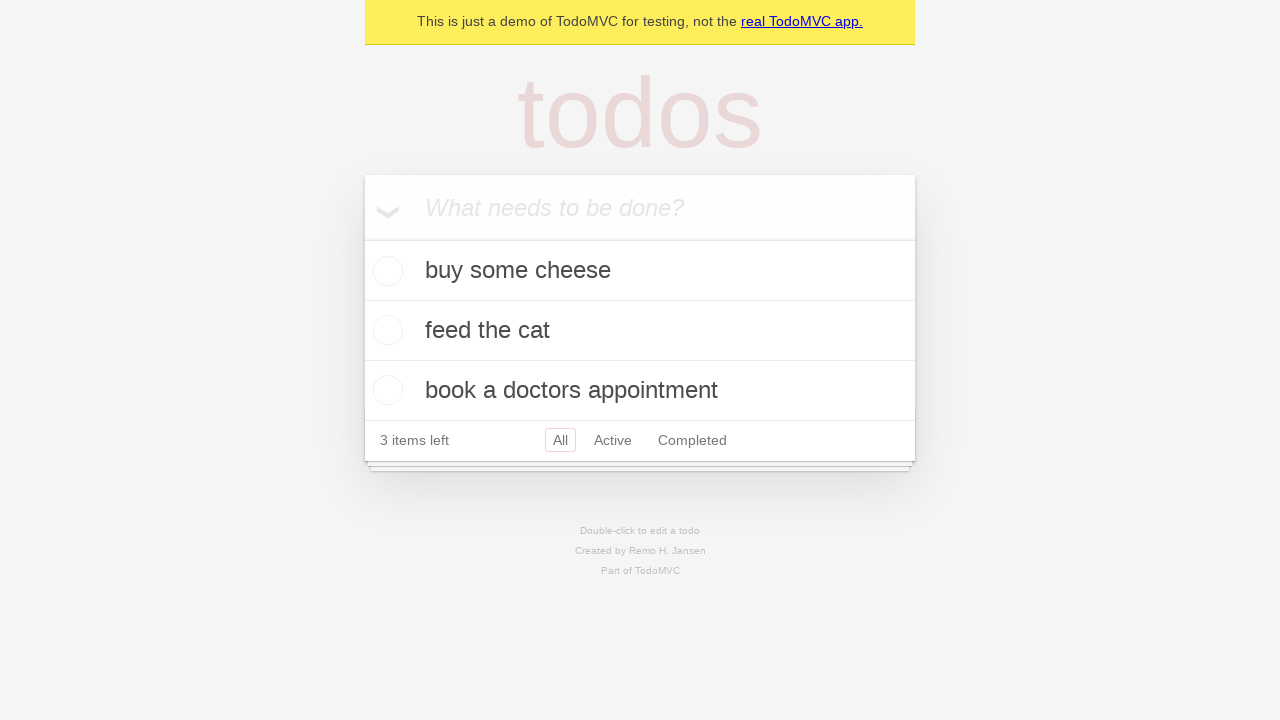